Tests JavaScript alert functionality by clicking the alert button and accepting it, then verifying the success message

Starting URL: http://practice.cydeo.com/javascript_alerts

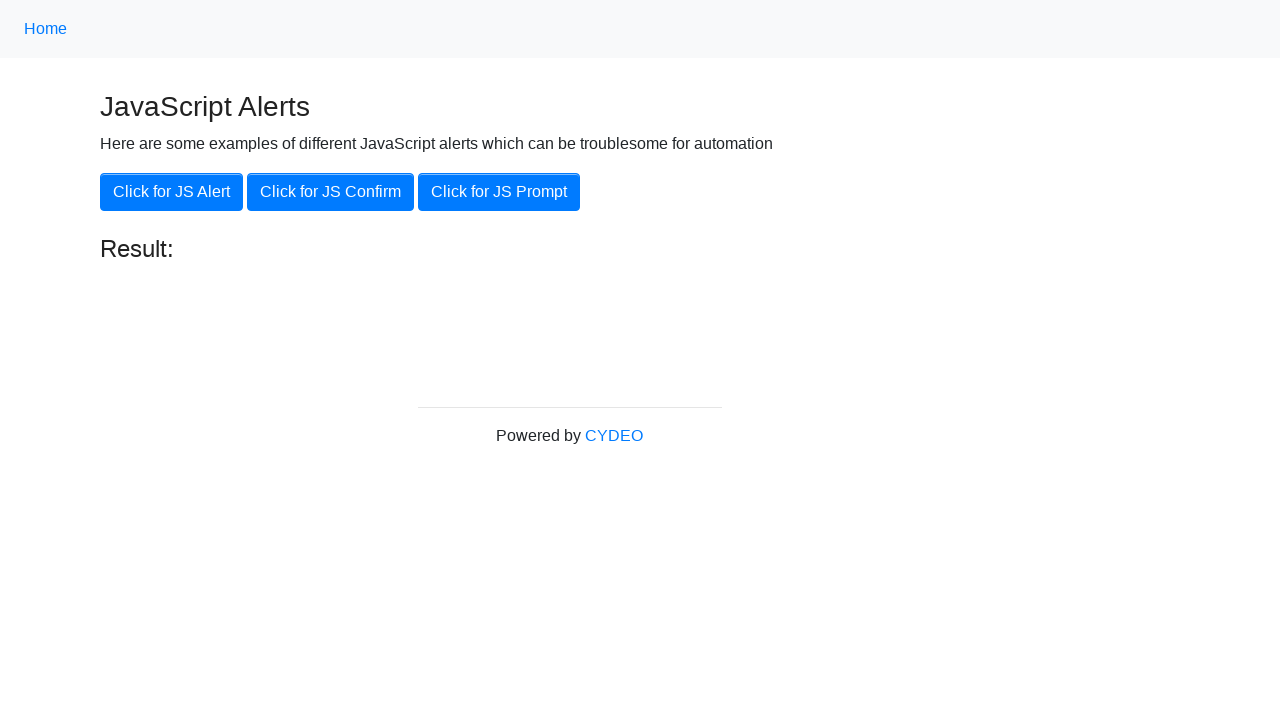

Clicked the JavaScript Alert button at (172, 192) on xpath=//button[.='Click for JS Alert']
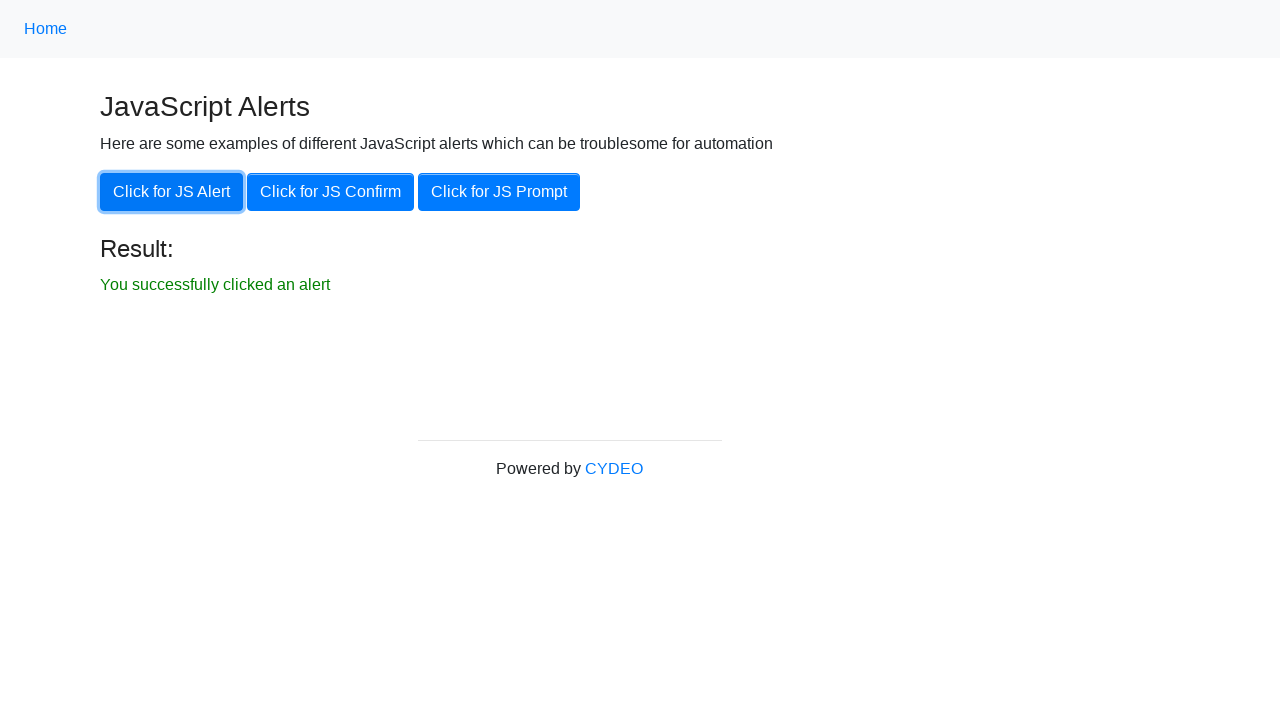

Set up dialog handler to accept alerts
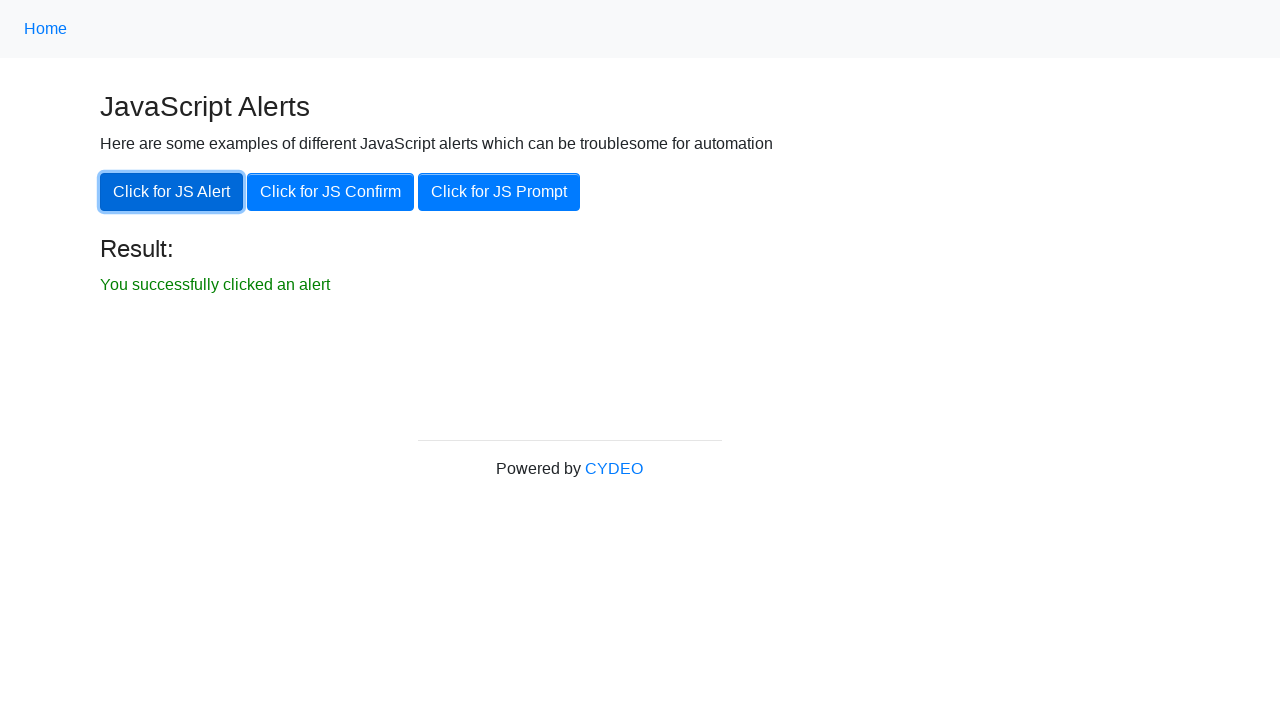

Clicked the JavaScript Alert button and accepted the alert at (172, 192) on xpath=//button[.='Click for JS Alert']
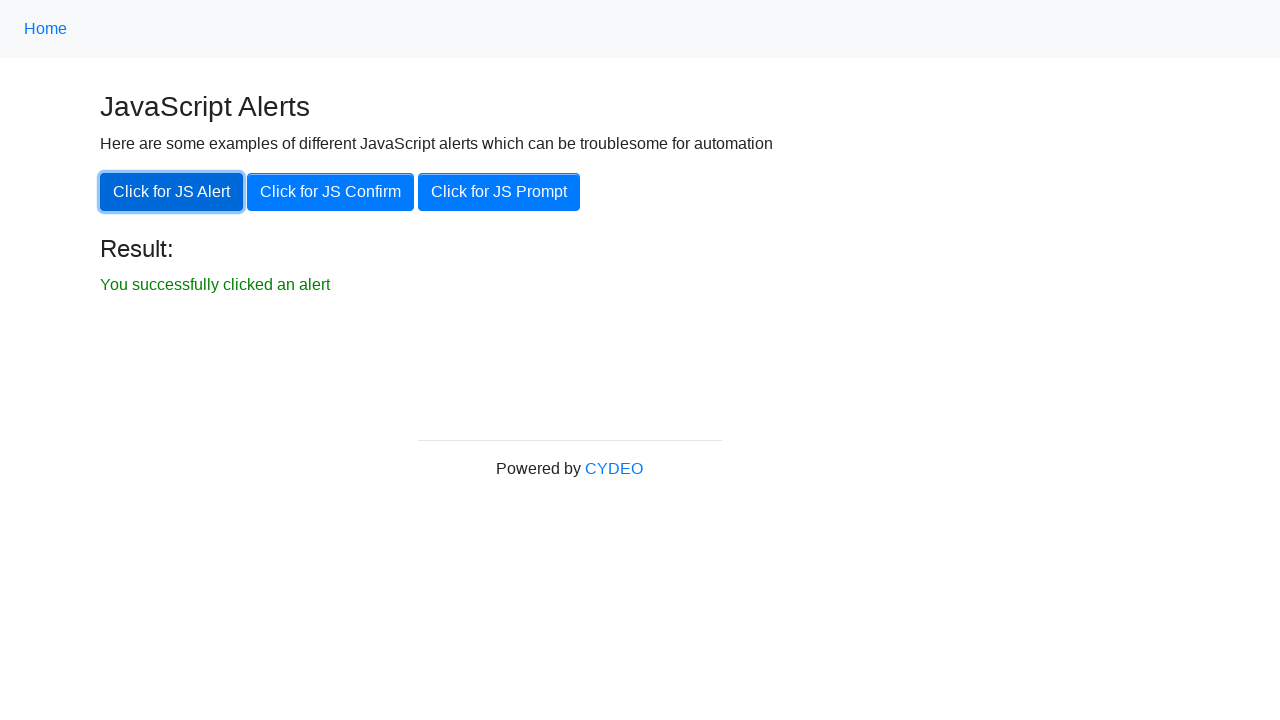

Verified success message is displayed
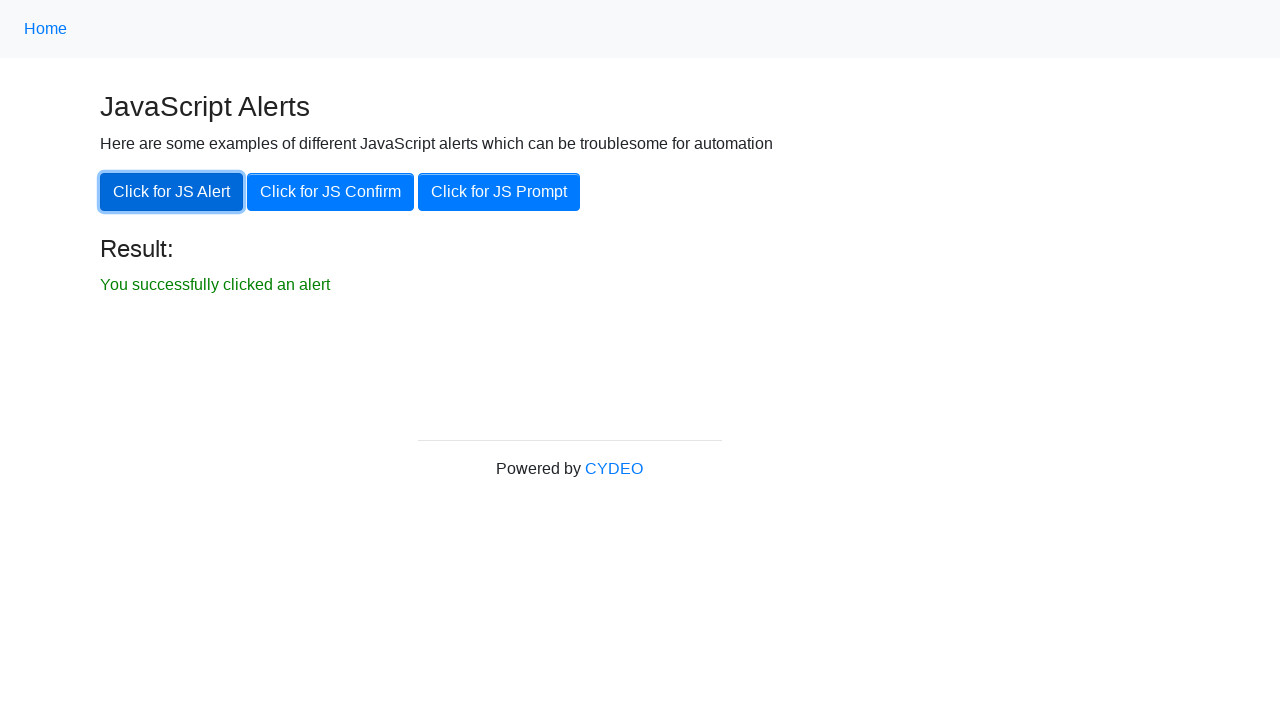

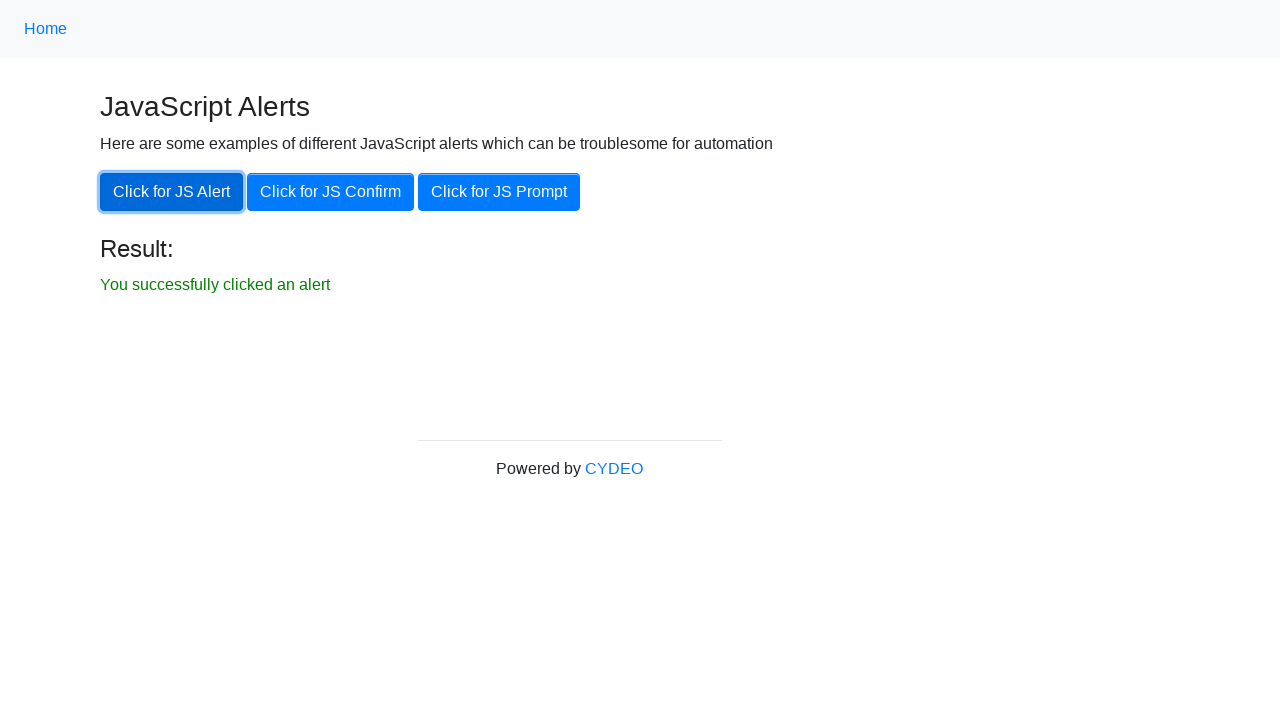